Tests file download functionality by navigating to a download page and clicking on a download link to initiate a file download.

Starting URL: http://the-internet.herokuapp.com/download

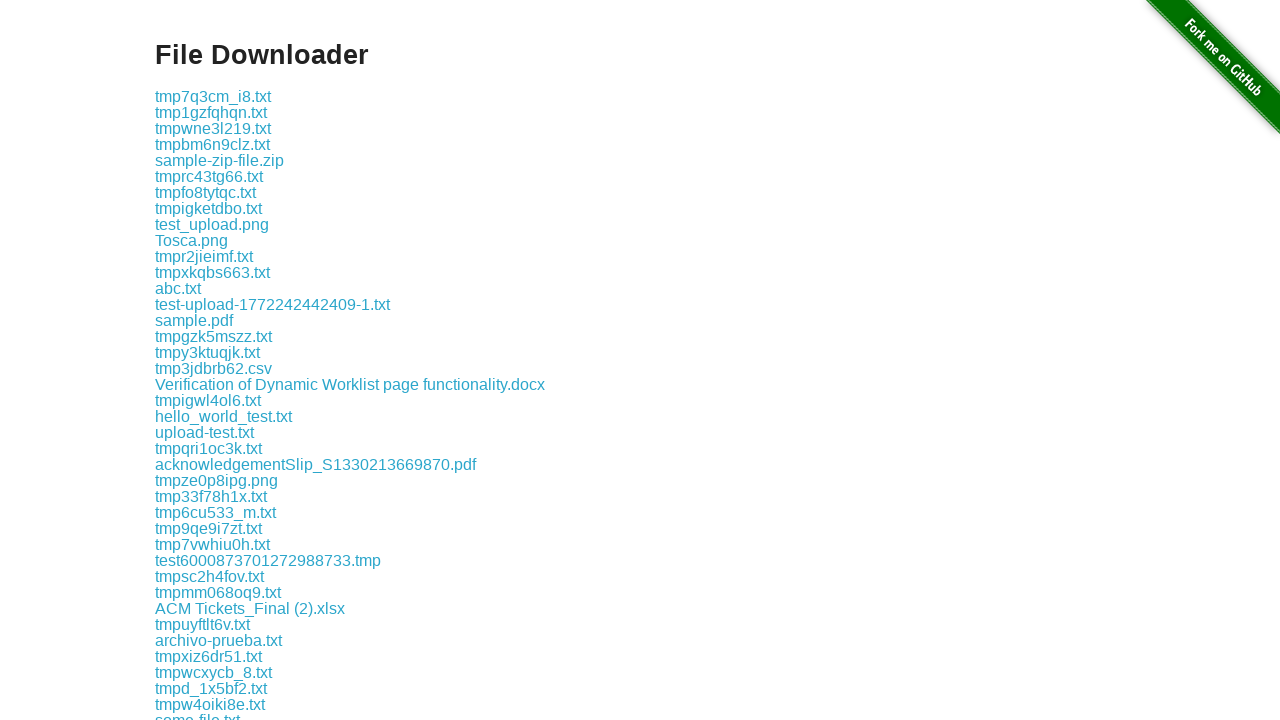

Waited for download links to be visible on the page
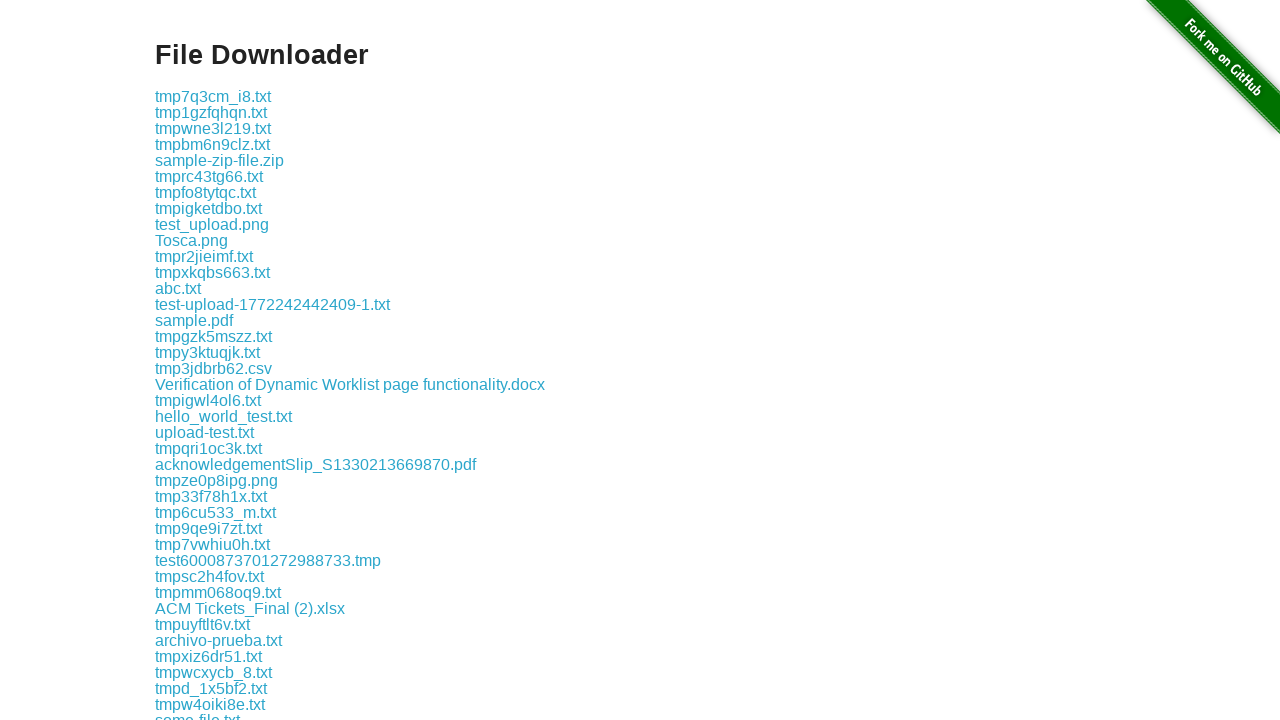

Located the first download link
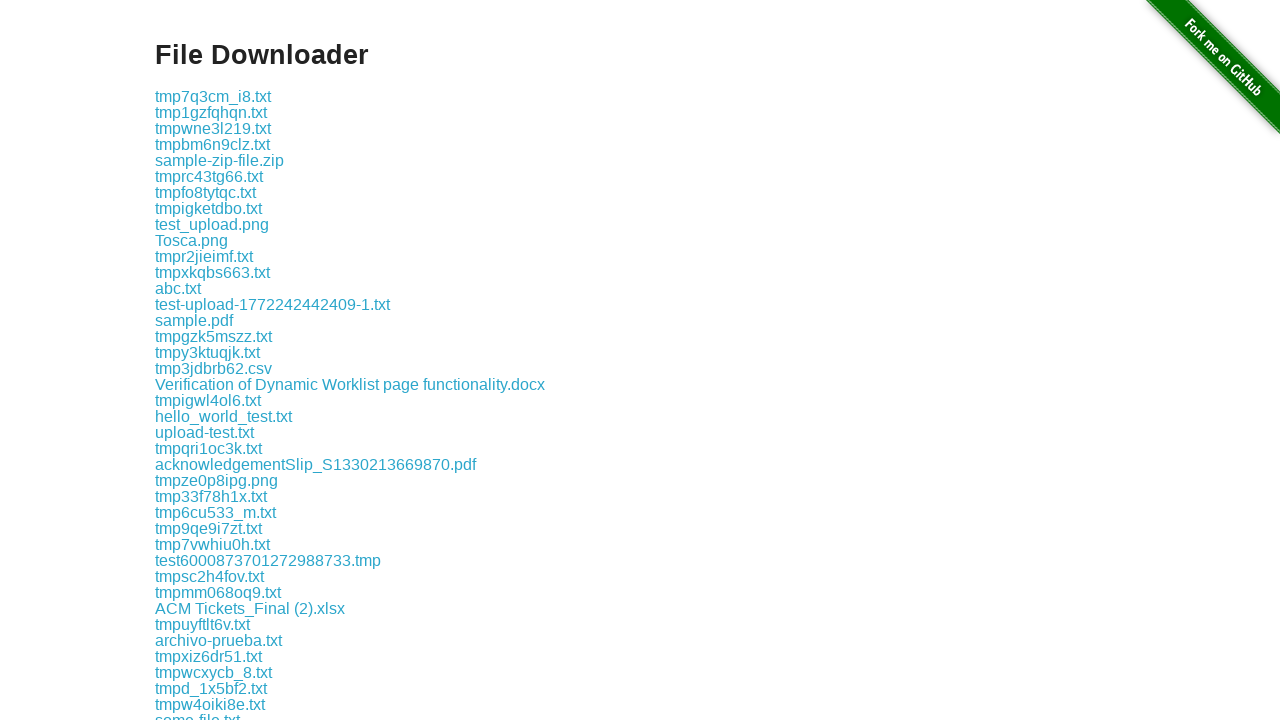

Clicked the first download link to initiate file download at (213, 96) on .example a >> nth=0
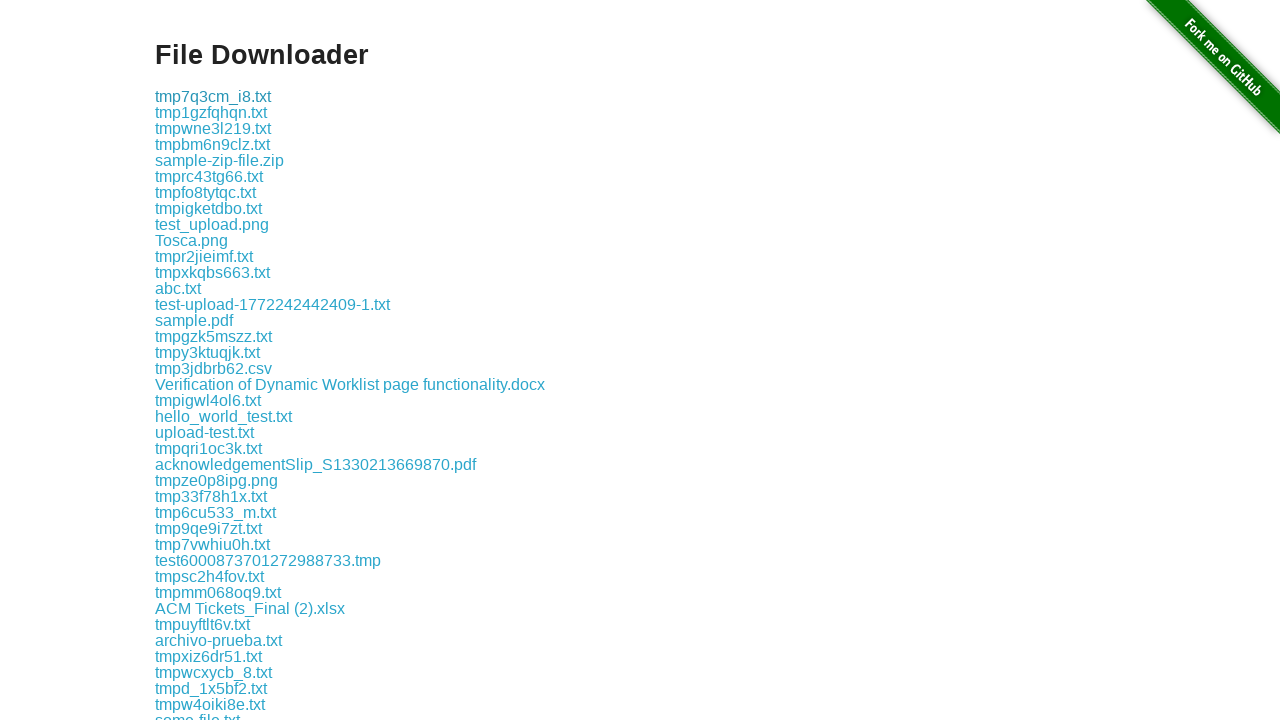

Waited for download to initiate
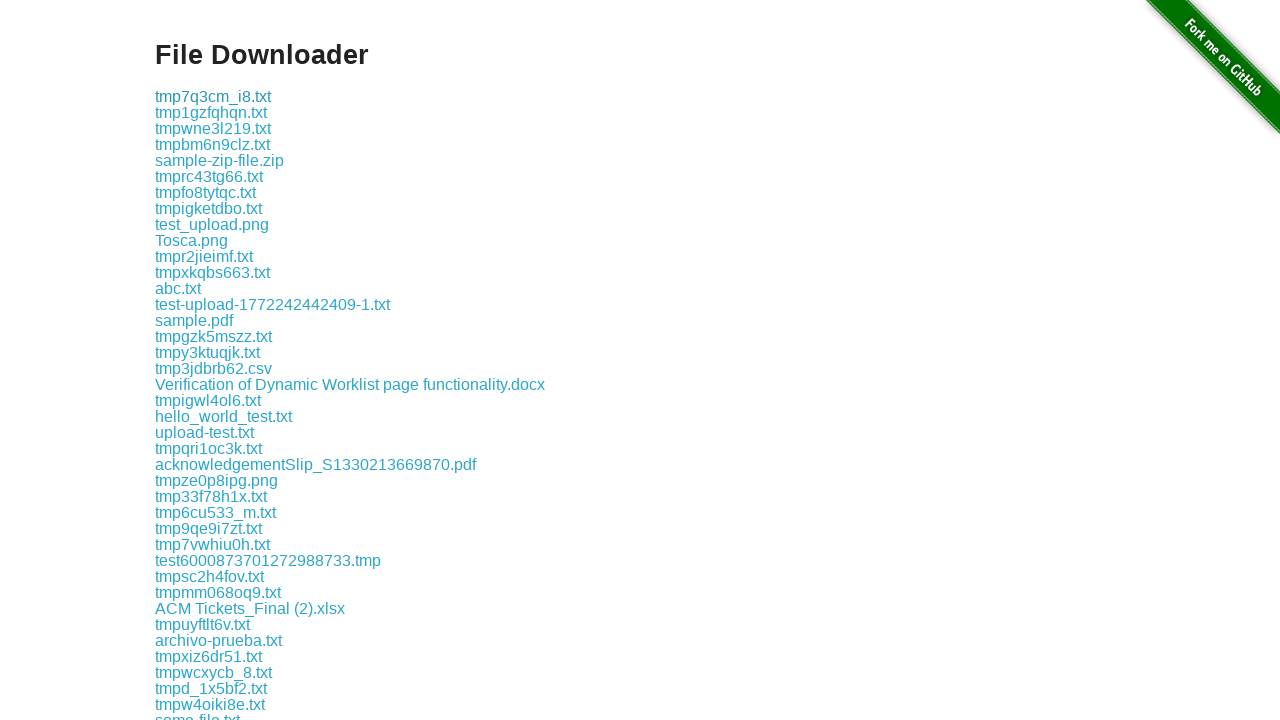

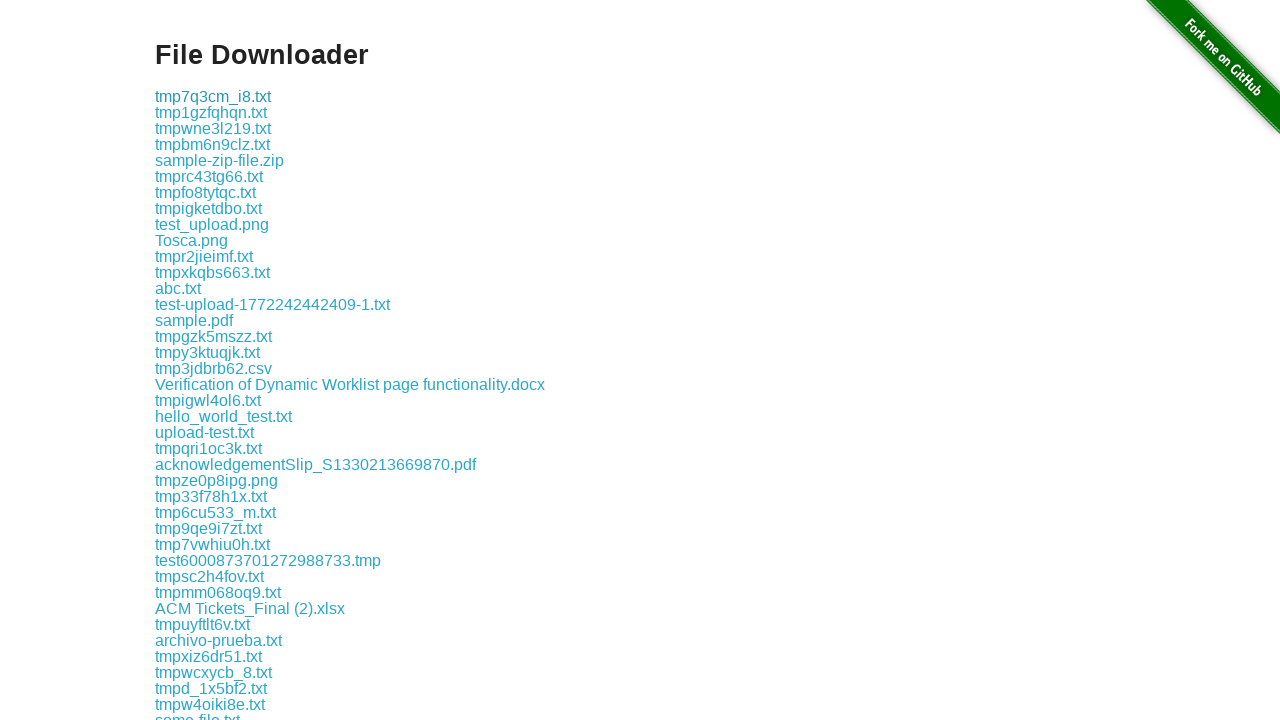